Tests sorting the Due column in descending order by clicking the column header twice and verifying the values are sorted in reverse order

Starting URL: http://the-internet.herokuapp.com/tables

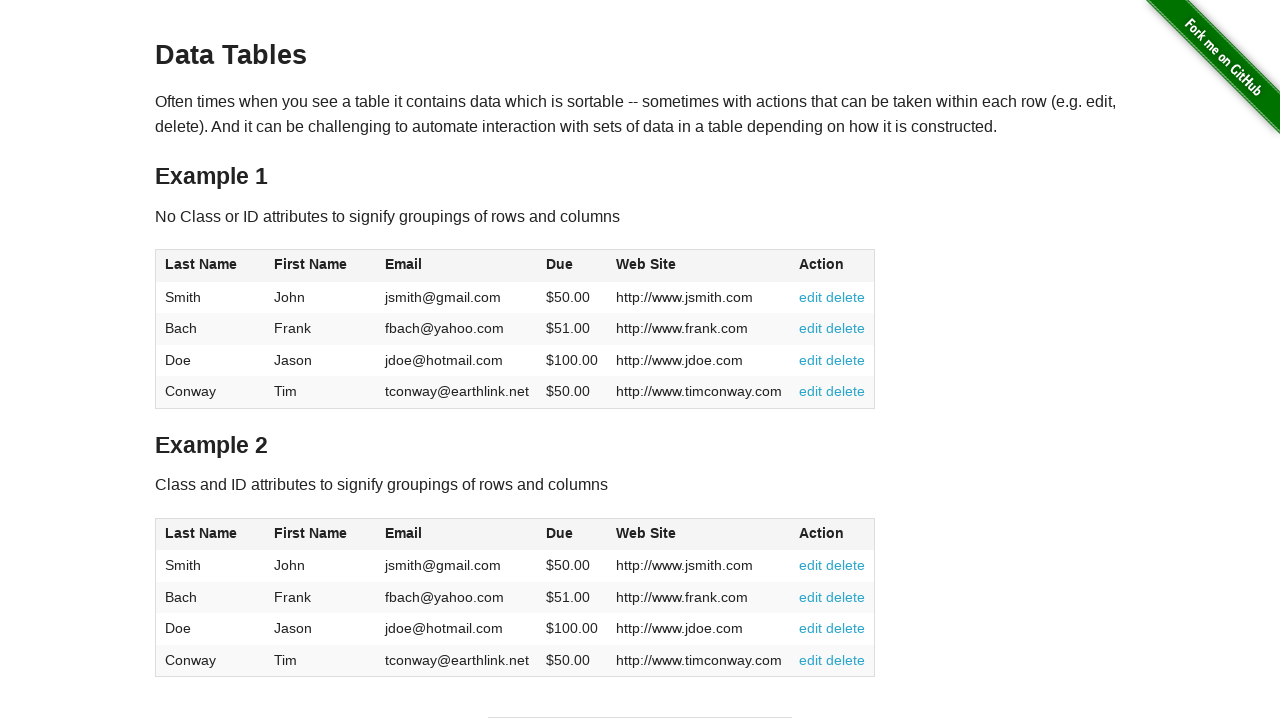

Clicked Due column header first time at (572, 266) on #table1 thead tr th:nth-of-type(4)
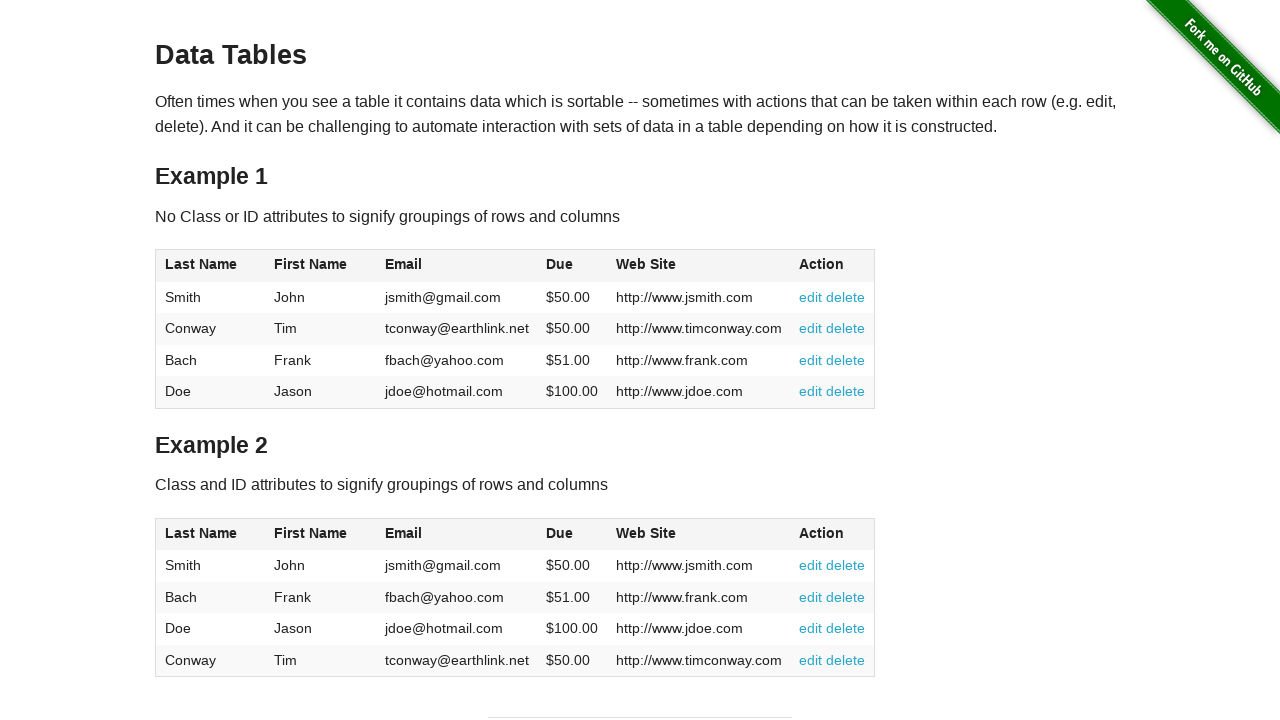

Clicked Due column header second time to sort descending at (572, 266) on #table1 thead tr th:nth-of-type(4)
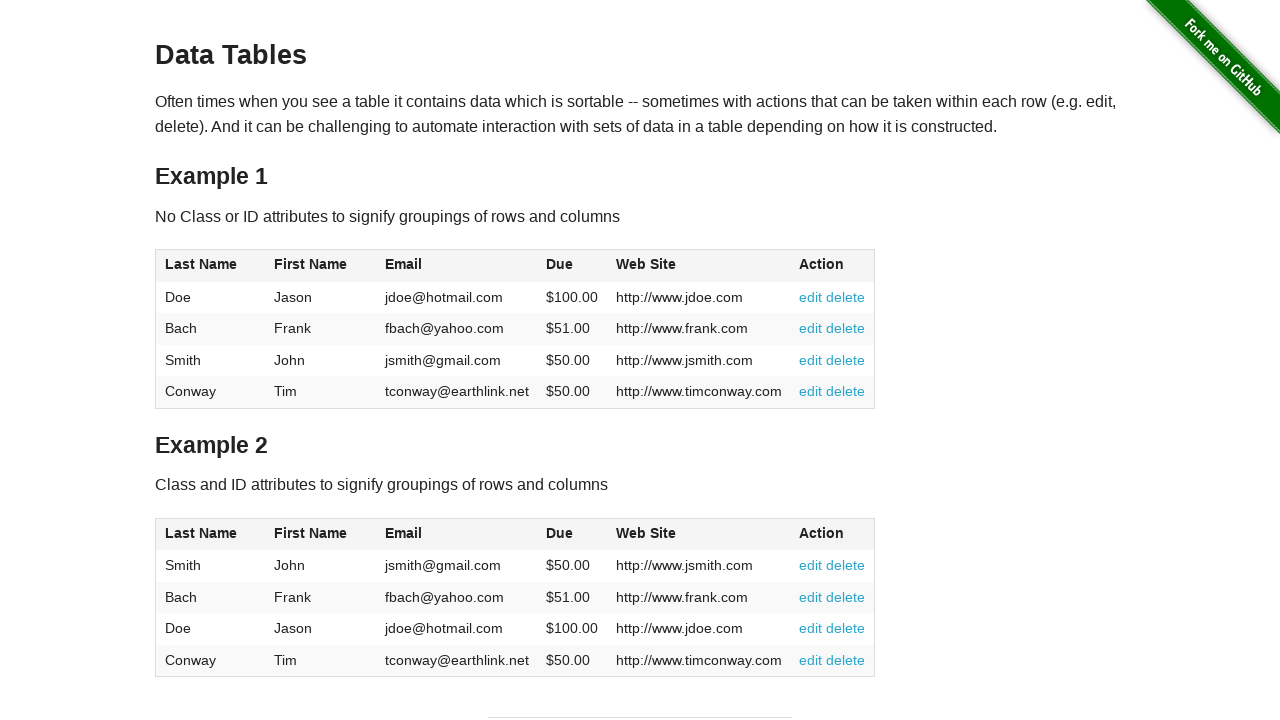

Due column data loaded and is ready
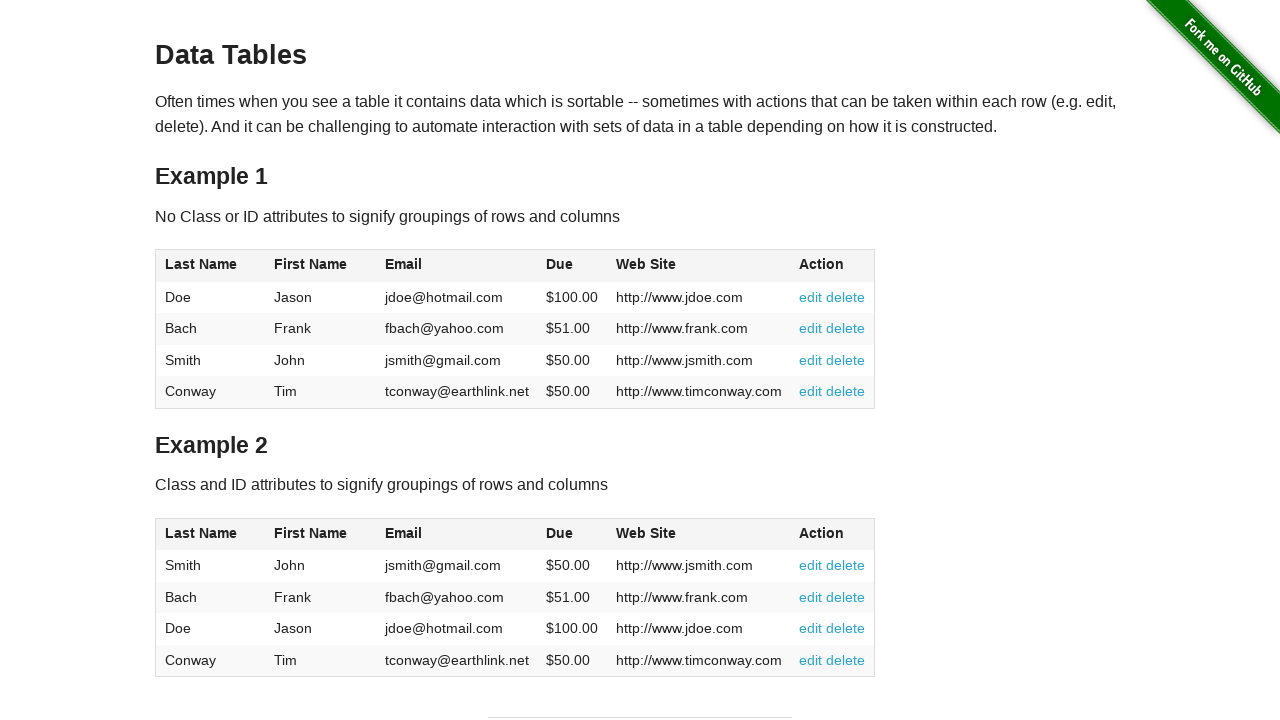

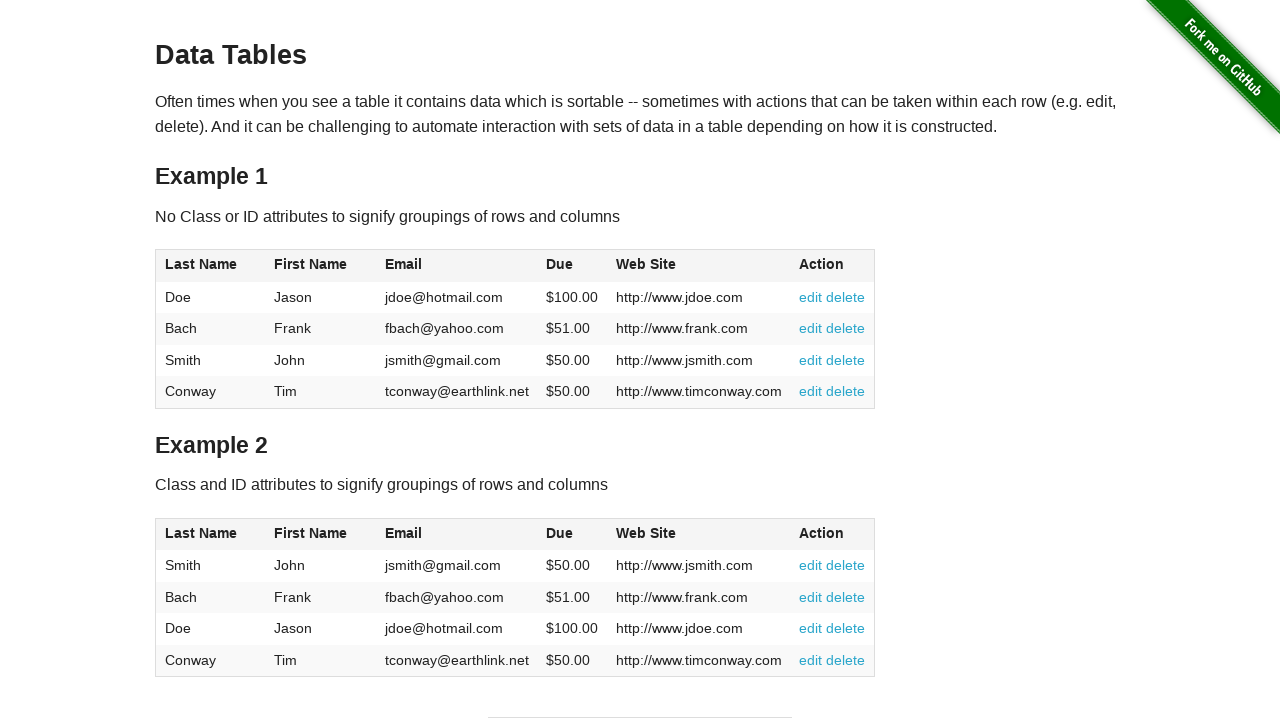